Tests that clicking on Radio Button menu item navigates to the /radio-button URL

Starting URL: https://demoqa.com/elements

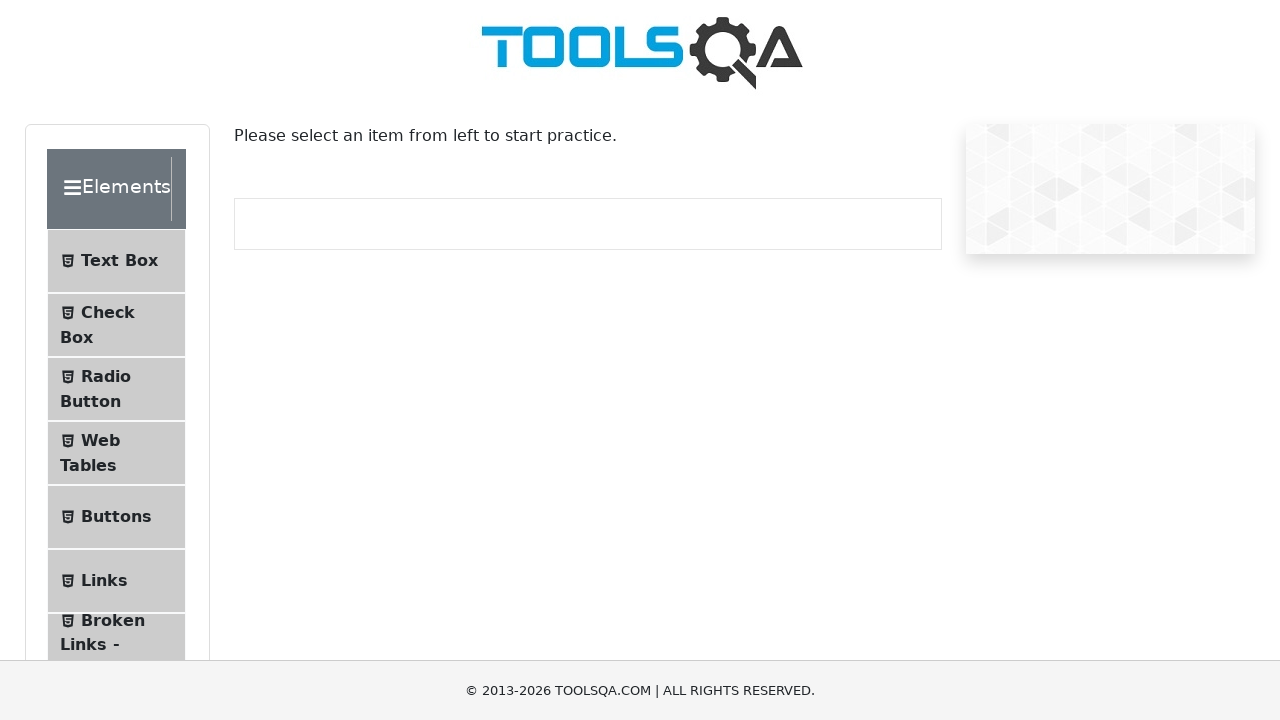

Clicked on Radio Button menu item at (116, 389) on #item-2
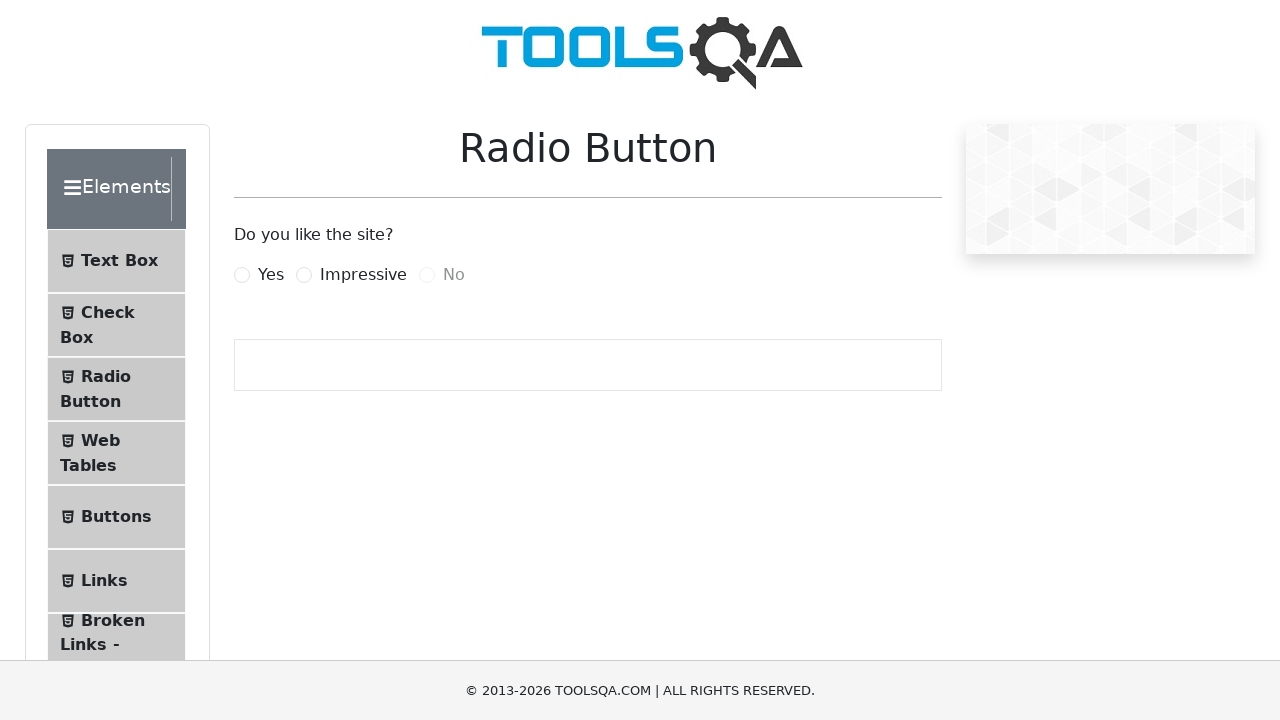

Verified navigation to /radio-button URL
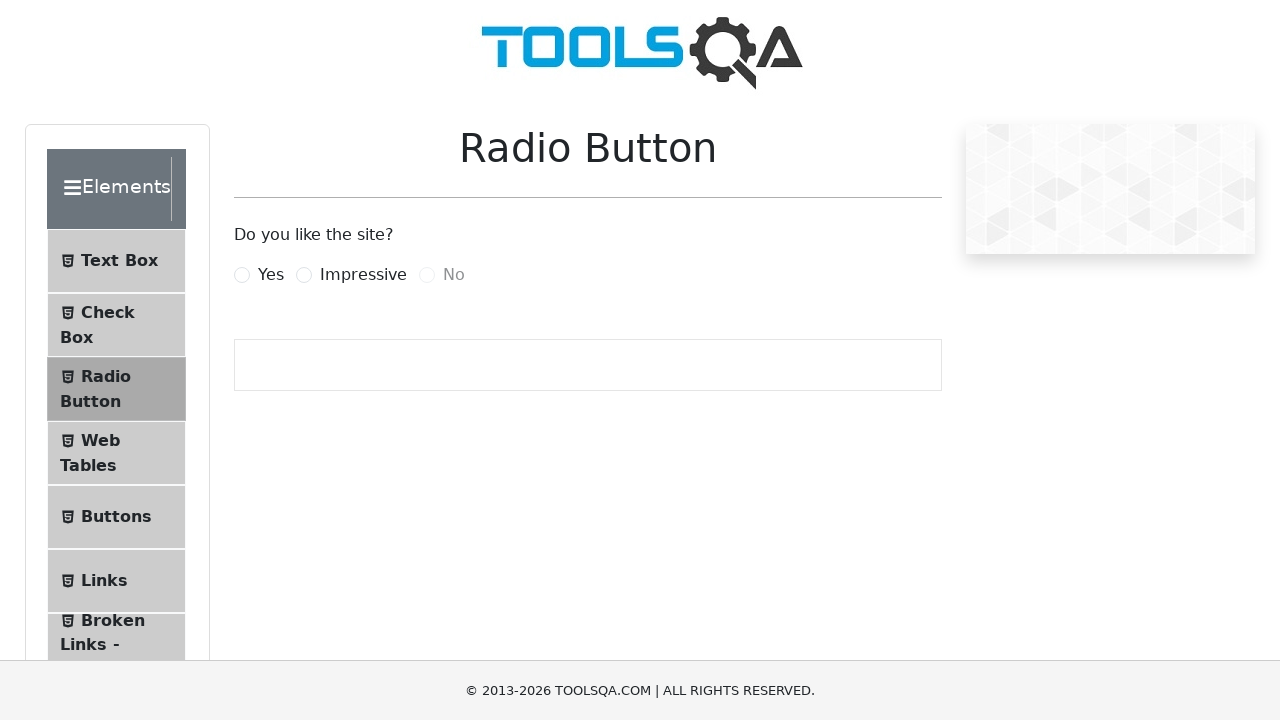

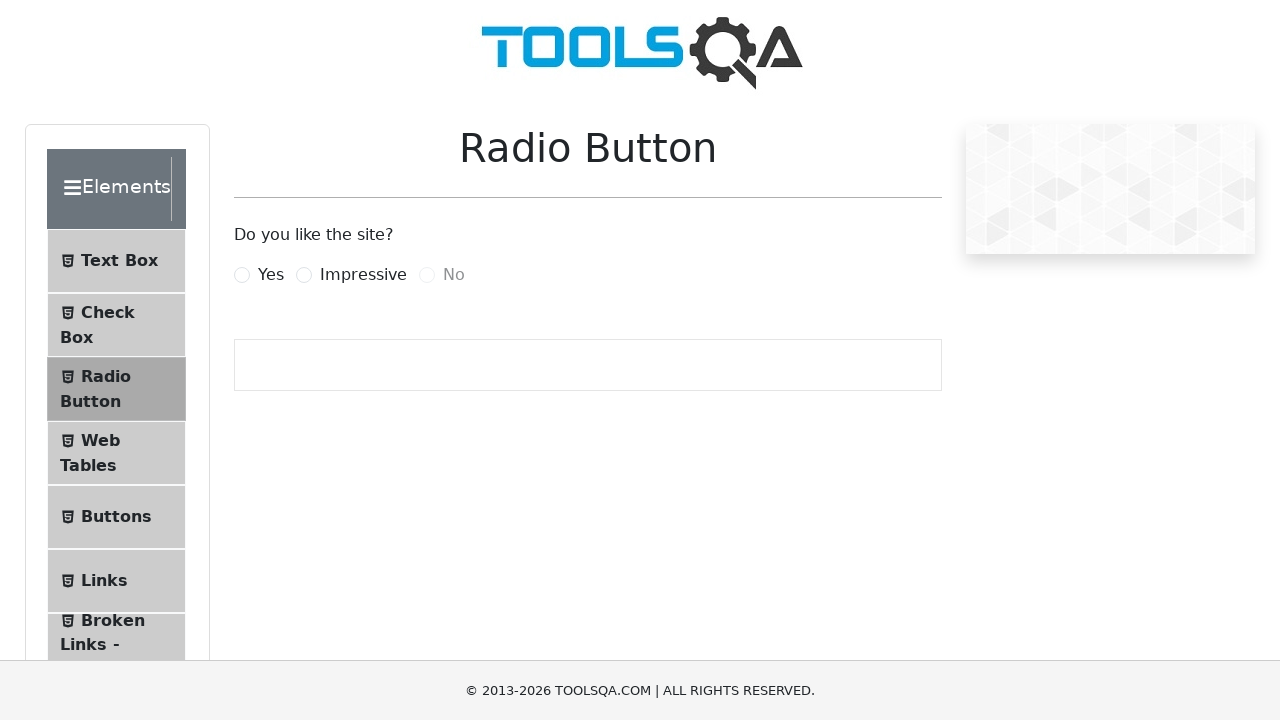